Tests dropdown selection functionality by selecting countries using different methods (visible text, value, and index) on a test automation practice page

Starting URL: https://testautomationpractice.blogspot.com/

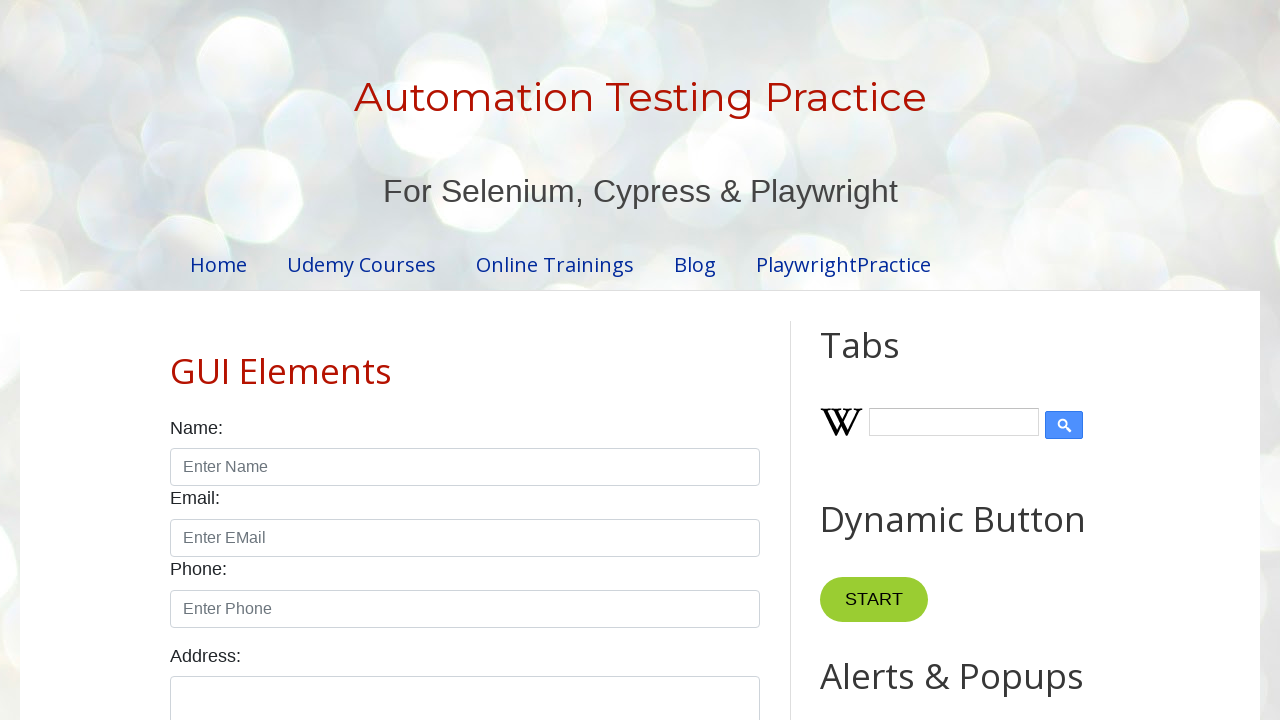

Scrolled down the page using PageDown
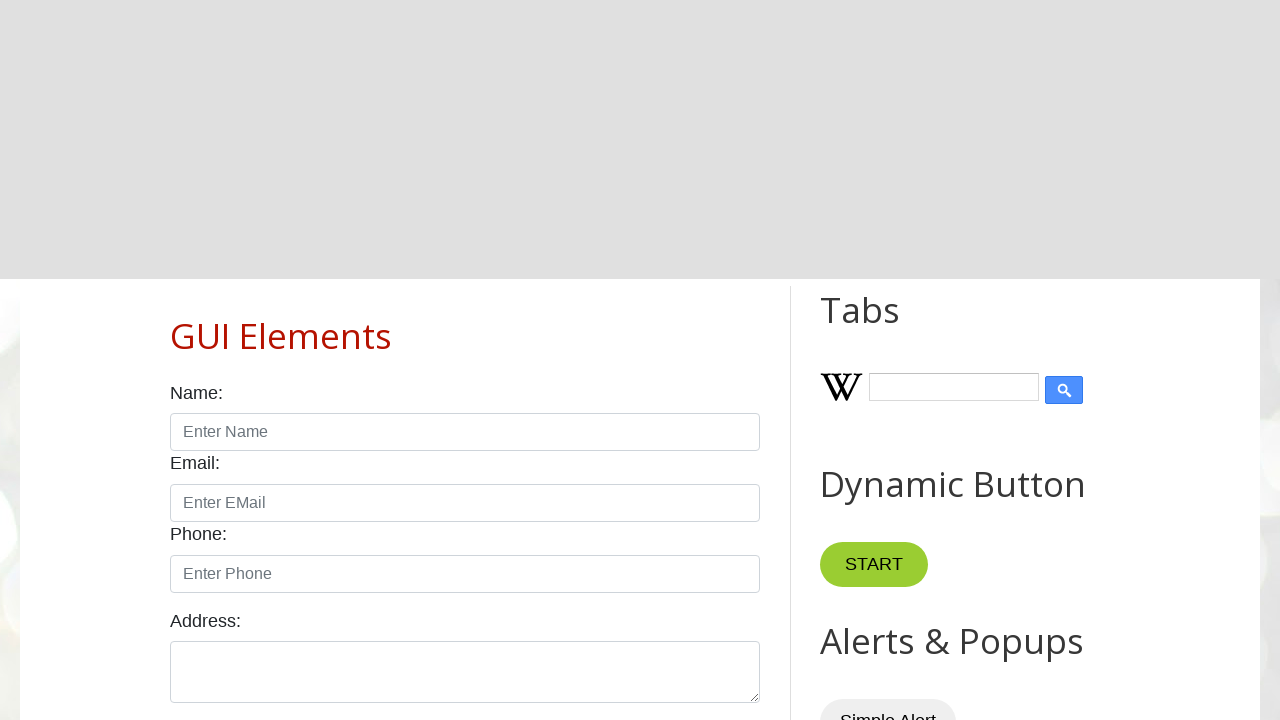

Clicked on the country dropdown at (465, 349) on select#country
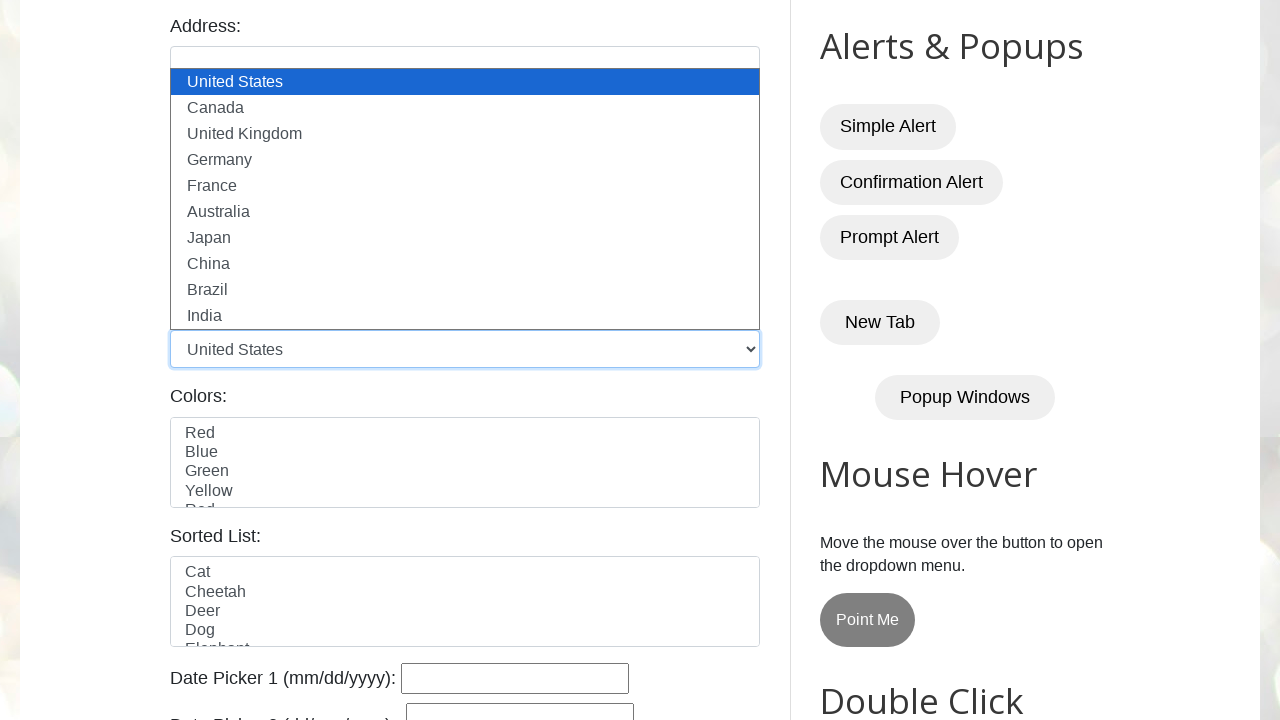

Selected Germany from dropdown by visible text on select#country
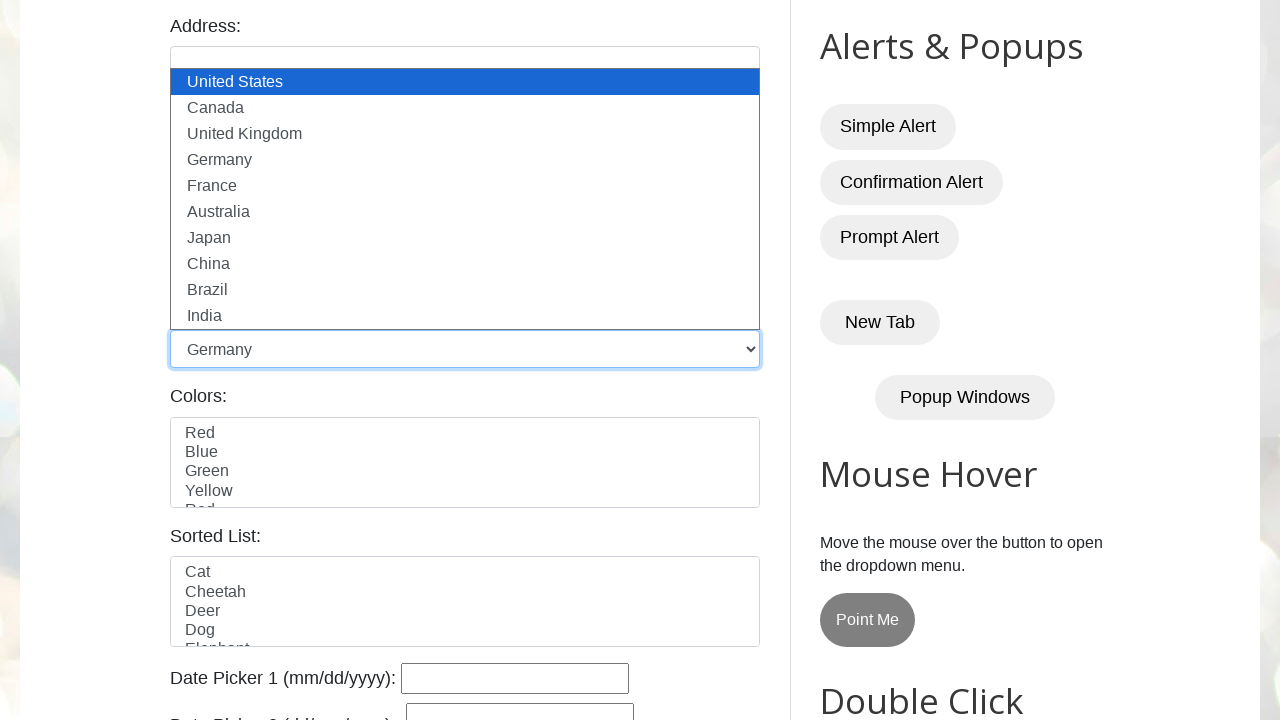

Selected UK from dropdown by value on select#country
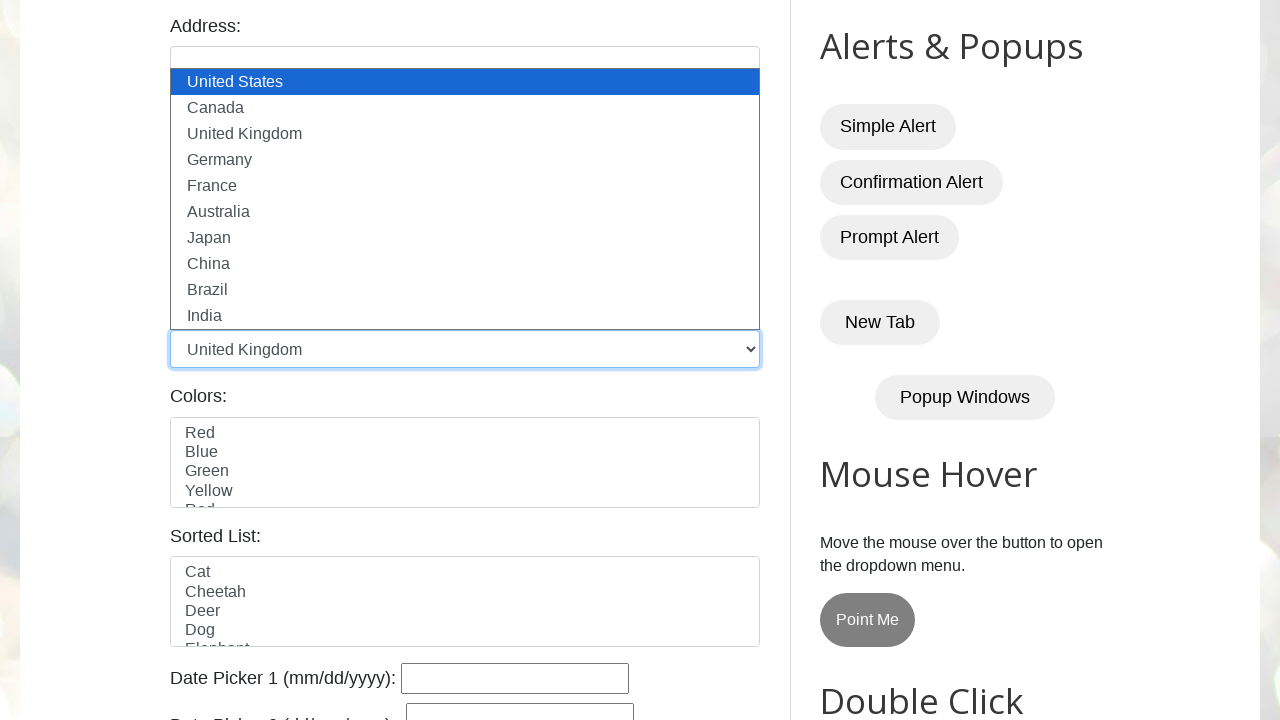

Selected France from dropdown by index 4 on select#country
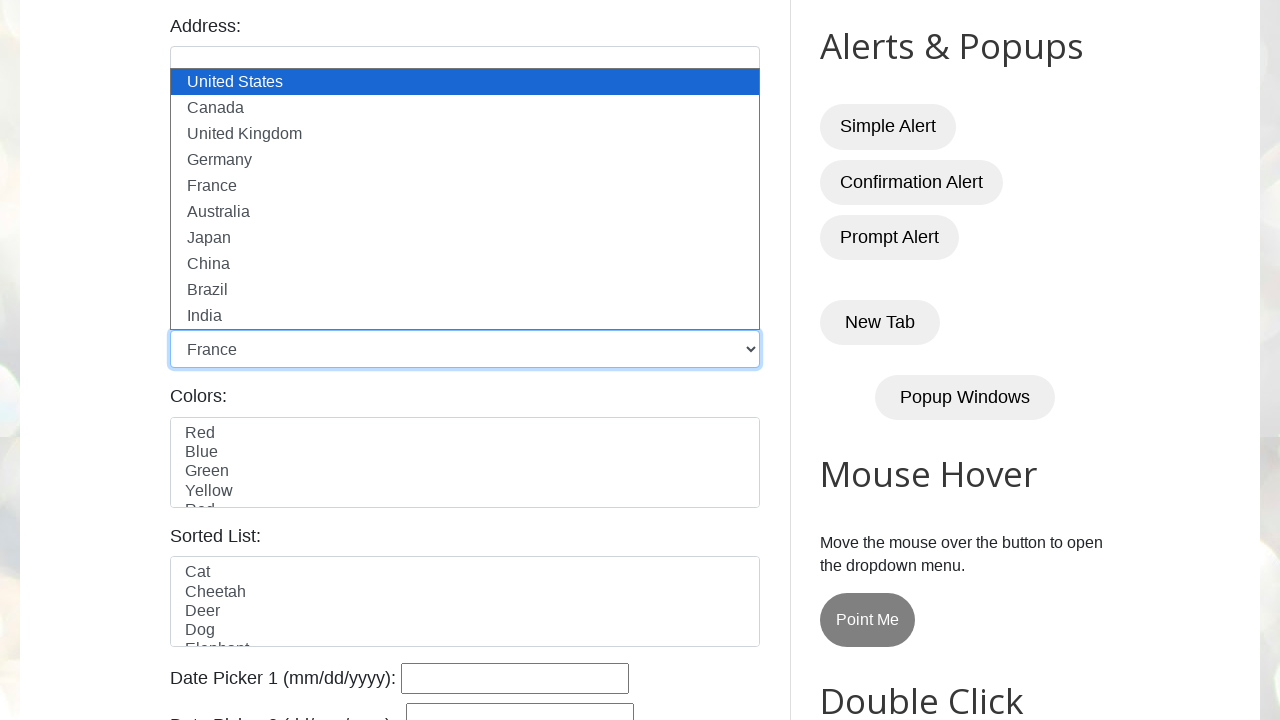

Retrieved all dropdown options
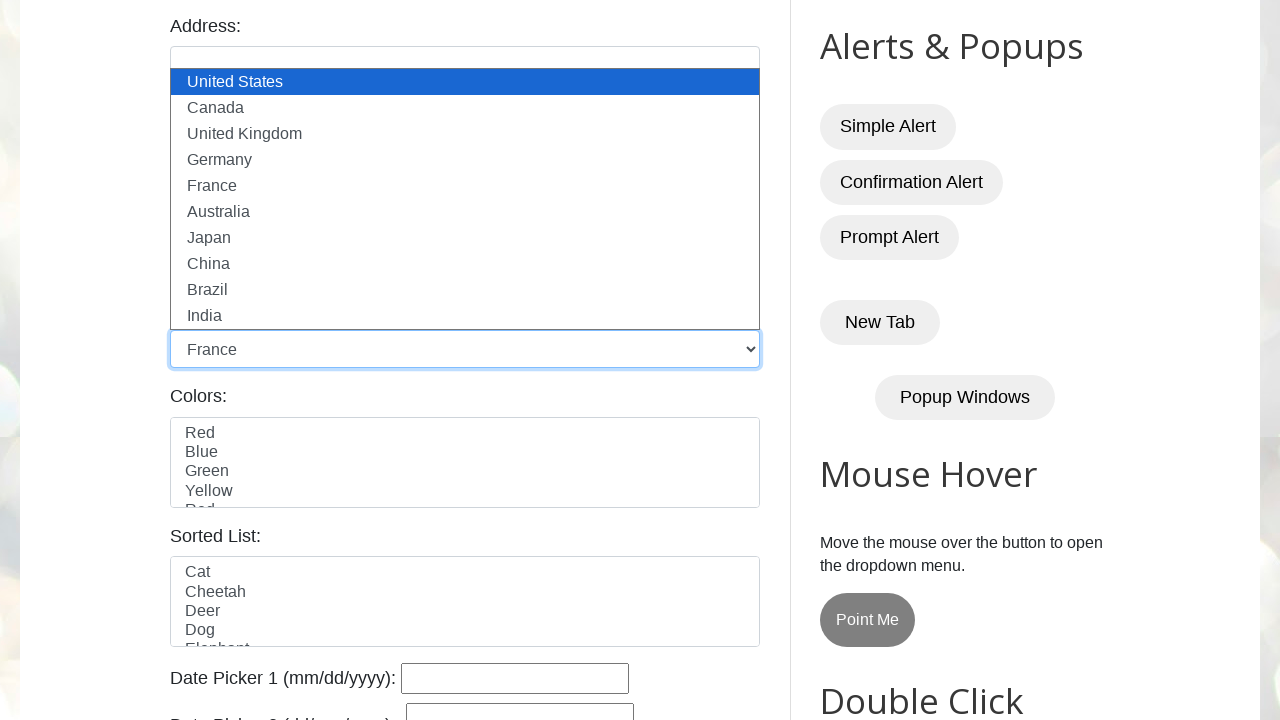

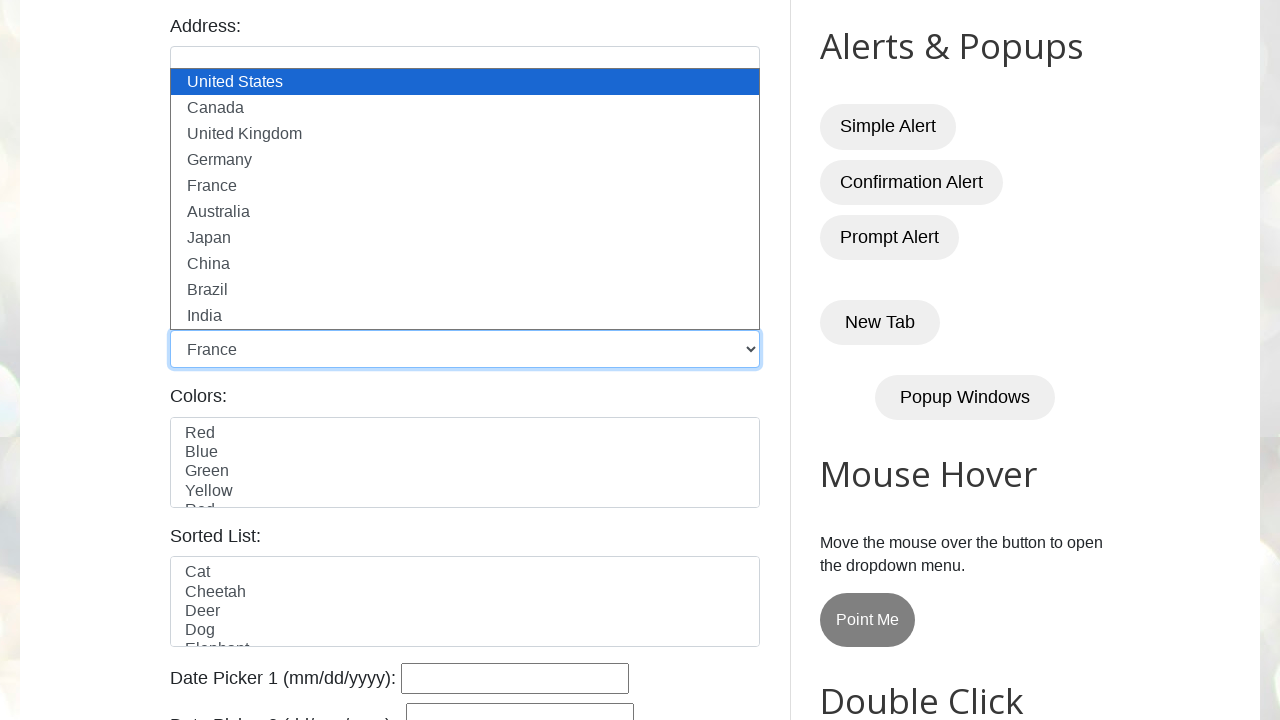